Tests navigation to "Клуб" (Club) menu and clicking on "Рецензии читателей" (Reader reviews)

Starting URL: https://www.labirint.ru

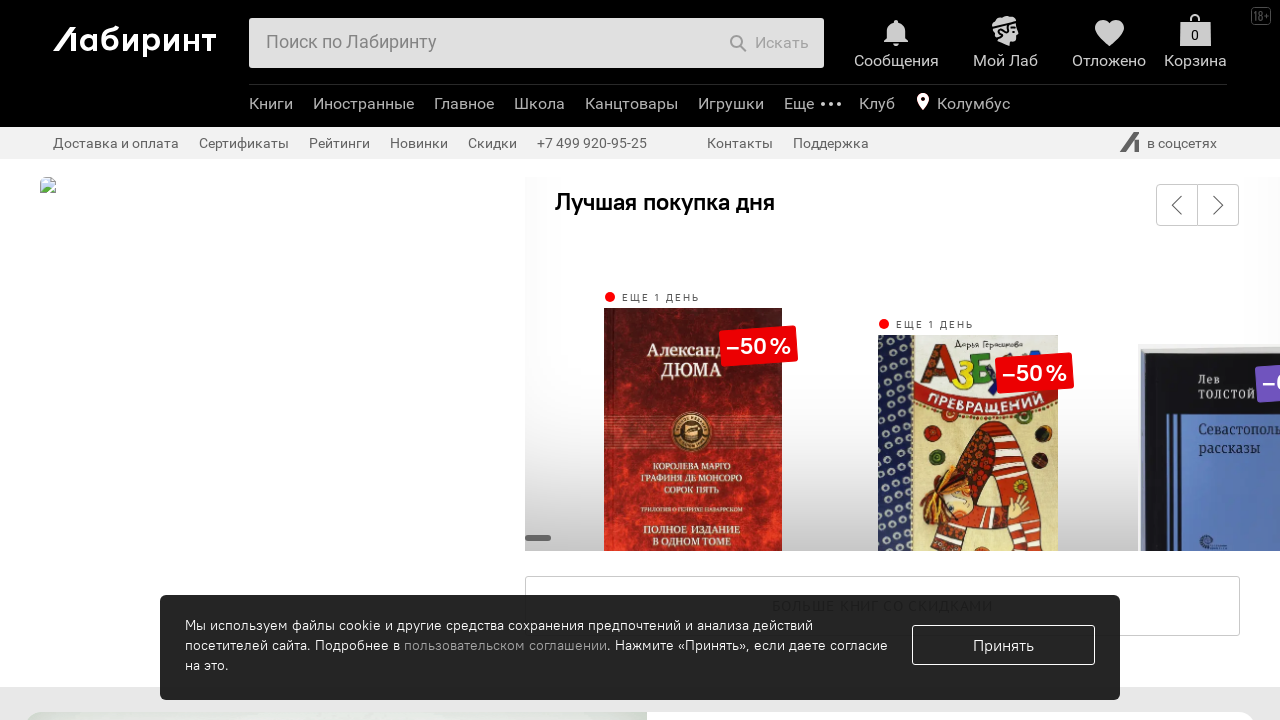

Clicked on 'Клуб' (Club) menu item at (877, 106) on li.b-header-b-menu-e-list-item.b-toggle.analytics-click-js[data-event-content="К
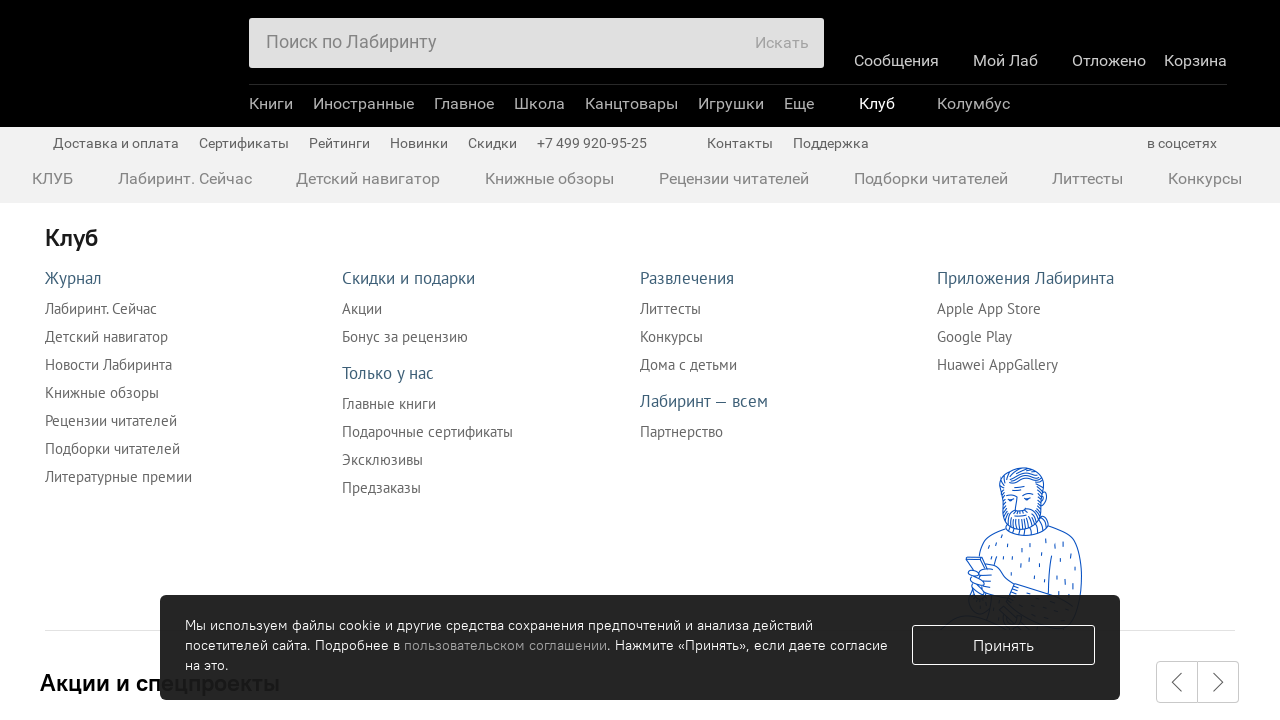

Waited for dropdown menu to appear and network to become idle
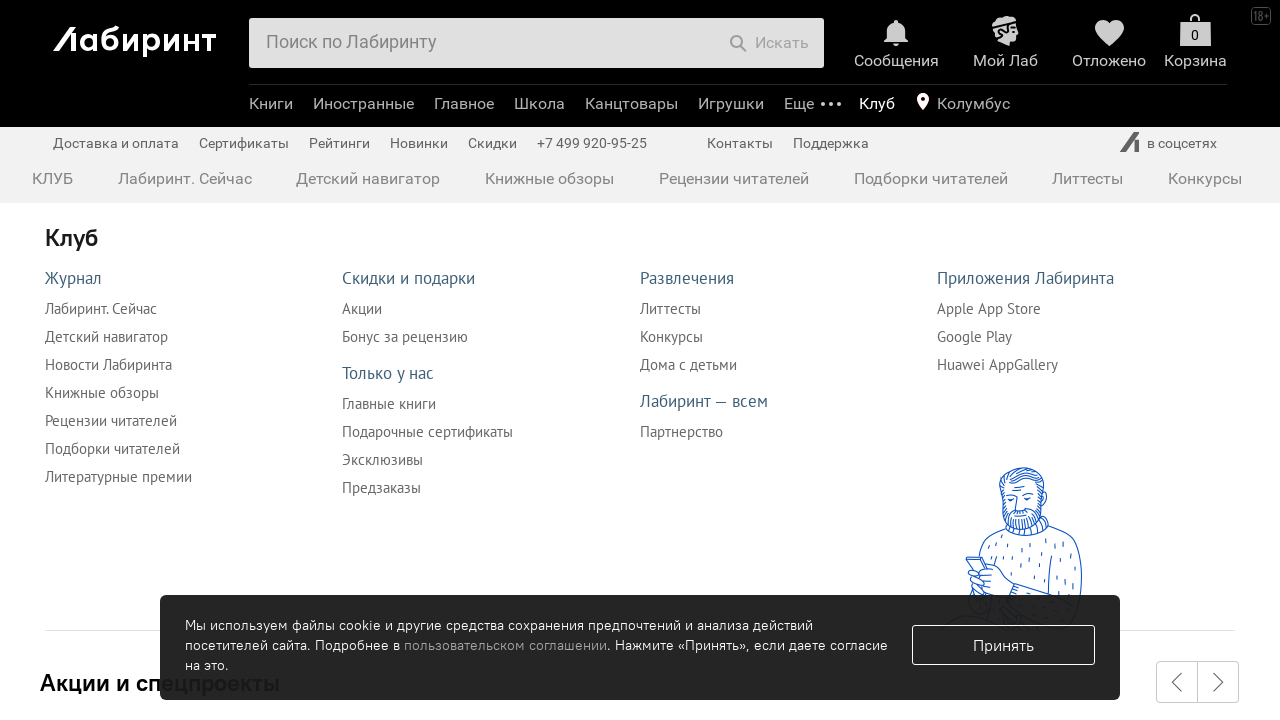

Clicked on 'Рецензии читателей' (Reader reviews) link at (734, 178) on li.top-main-menu-item>a[href="/reviews/"]
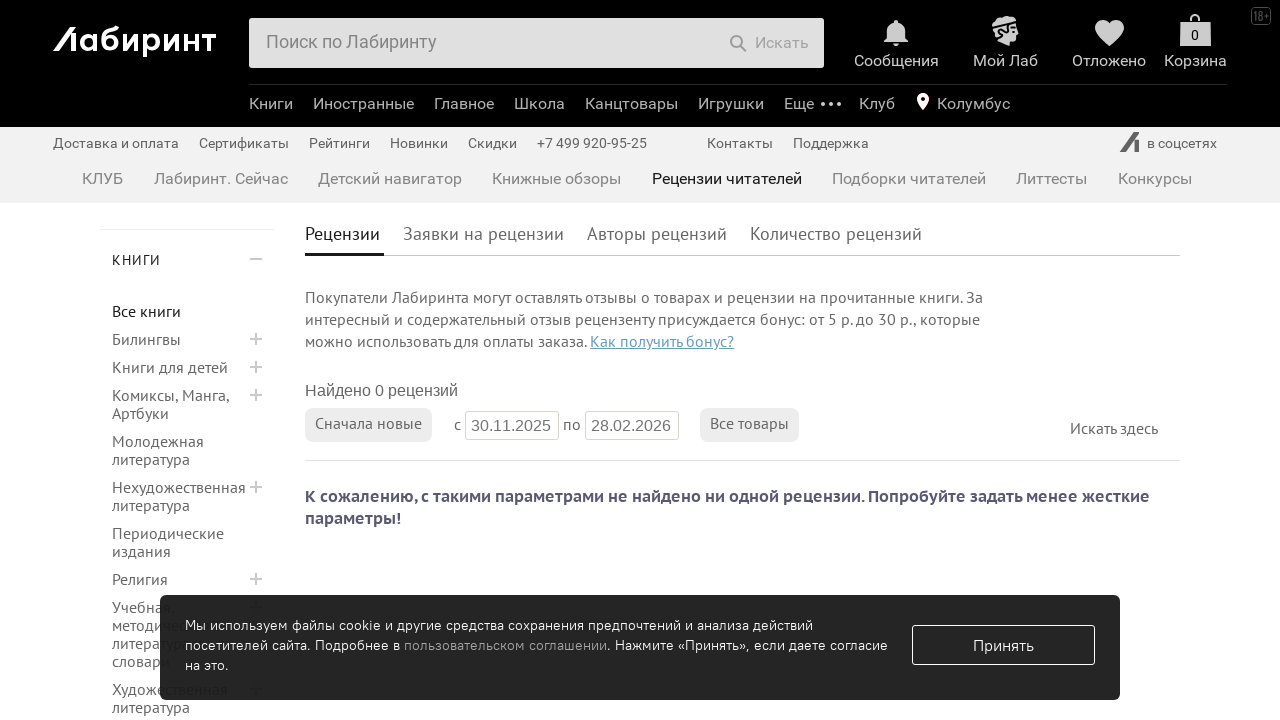

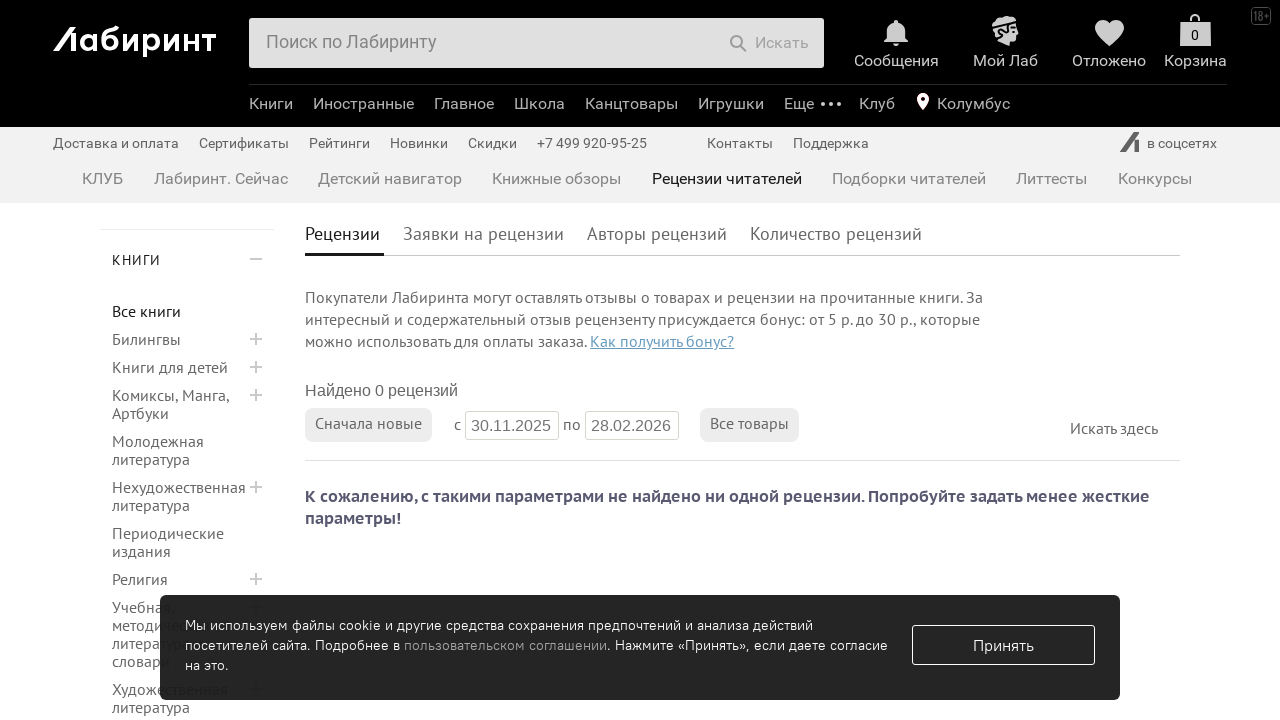